Tests tooltip functionality by hovering over an age input field and verifying the tooltip text appears

Starting URL: https://automationfc.github.io/jquery-tooltip/

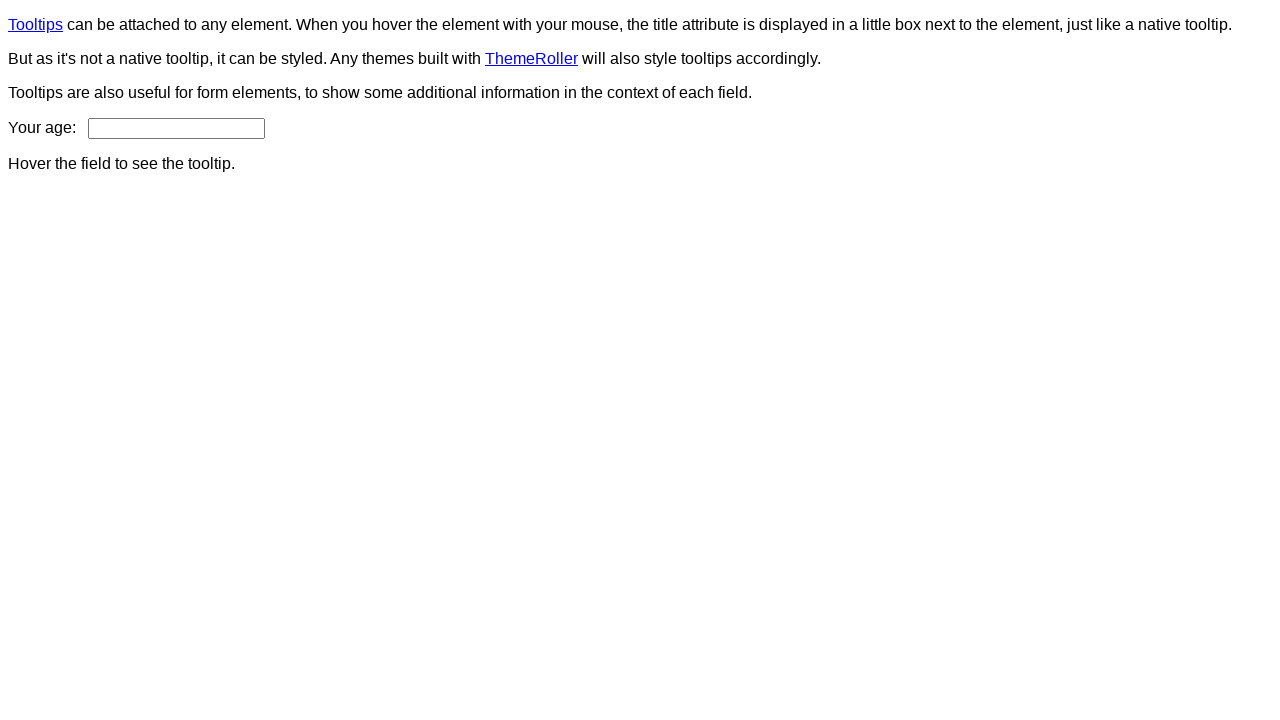

Hovered over age input field to trigger tooltip at (176, 128) on input#age
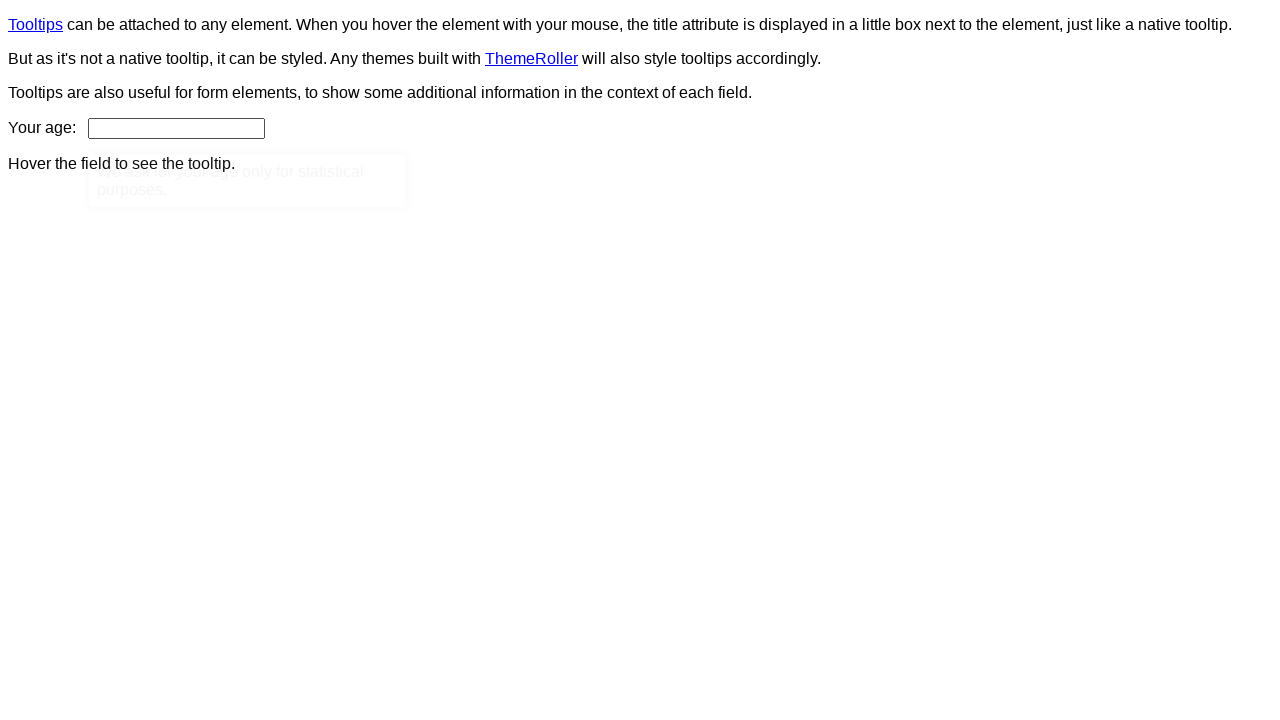

Located tooltip element
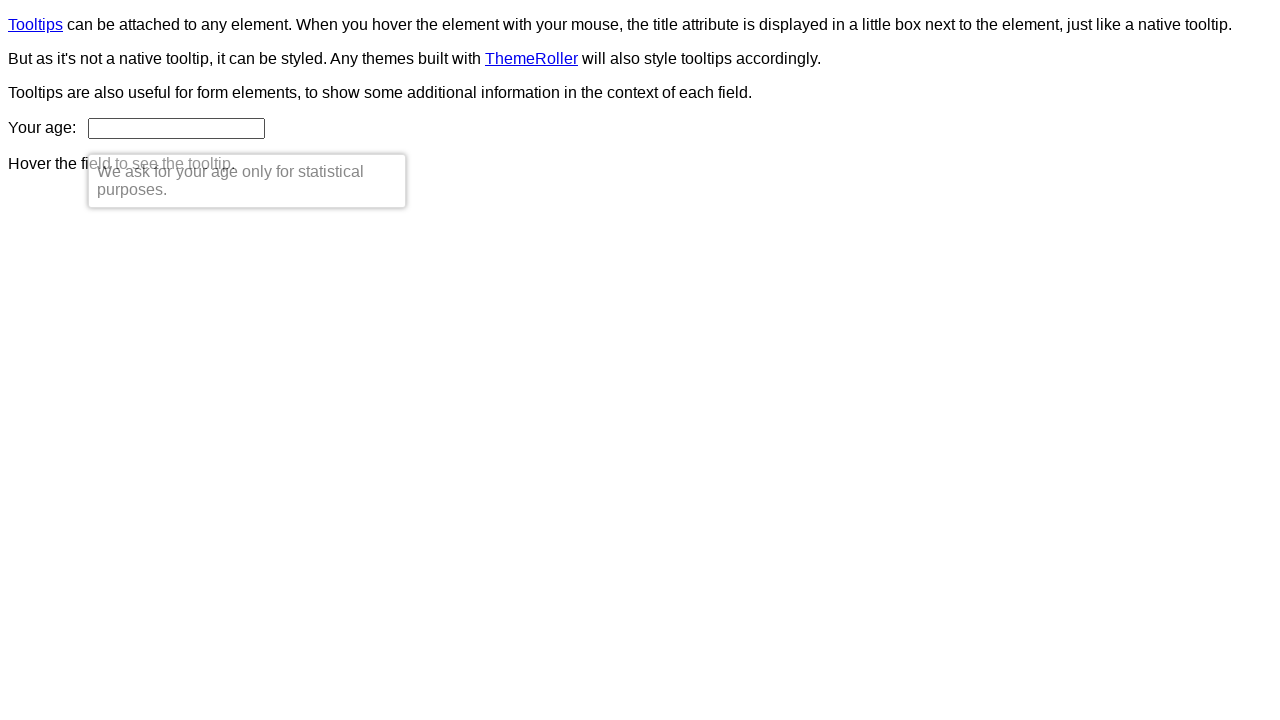

Verified tooltip text content matches expected message: 'We ask for your age only for statistical purposes.'
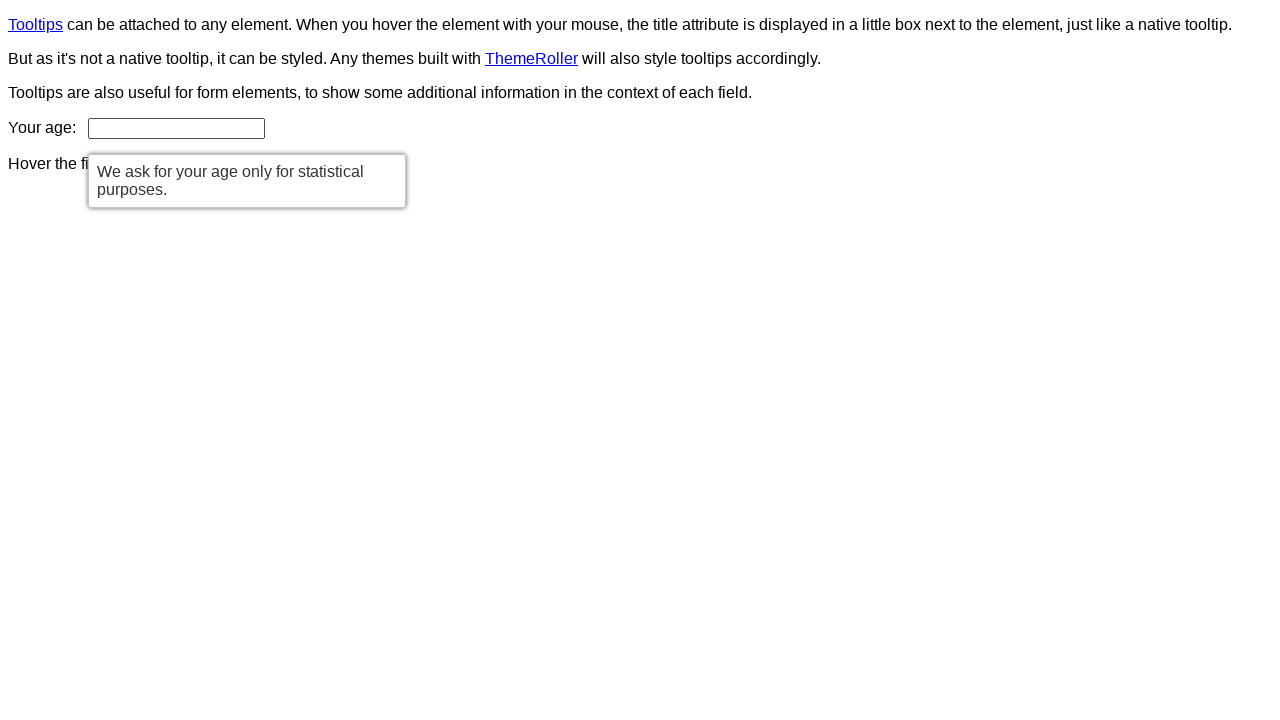

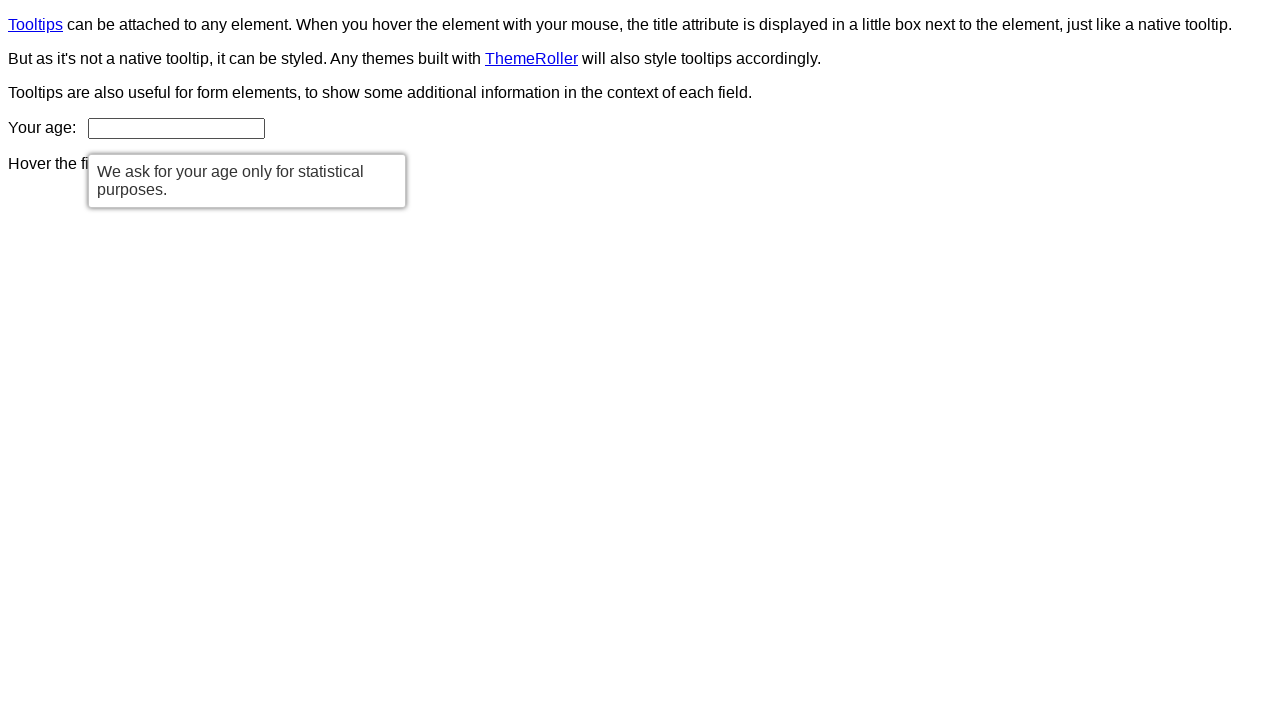